Navigates to Rediff.com, switches to an iframe, and clicks on the NSE index element to interact with stock market data

Starting URL: https://www.rediff.com/

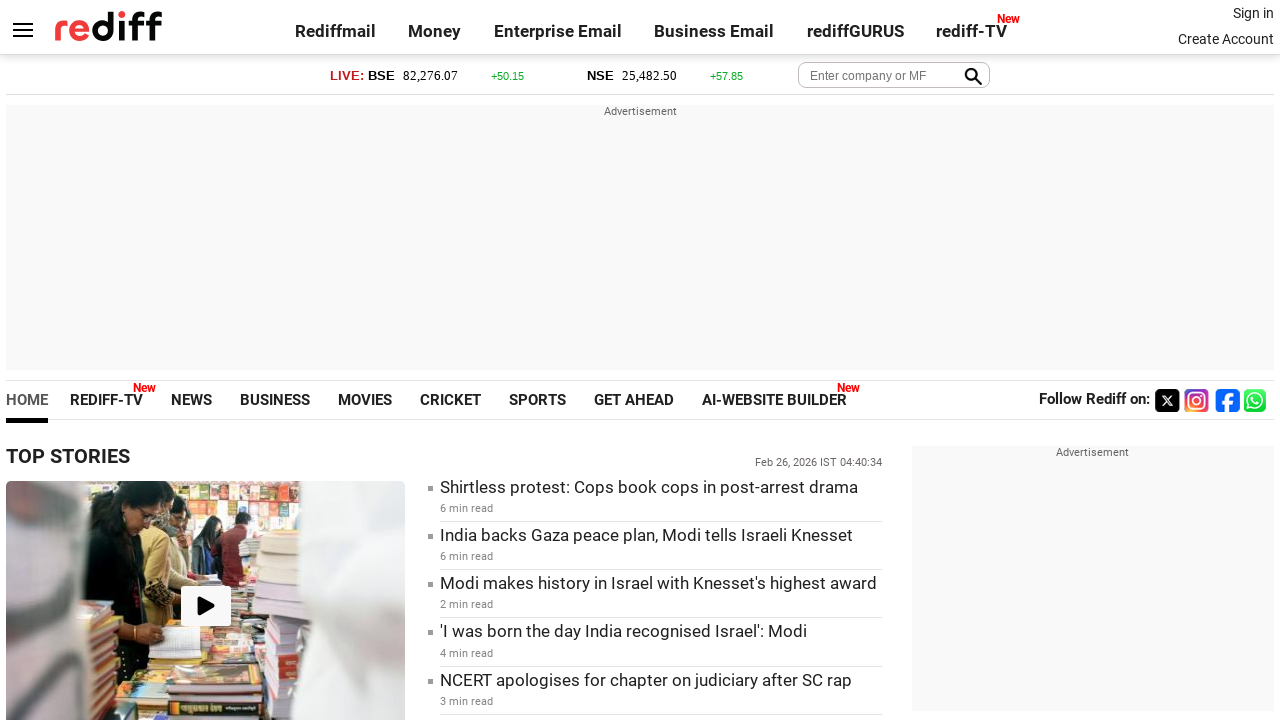

Navigated to https://www.rediff.com/
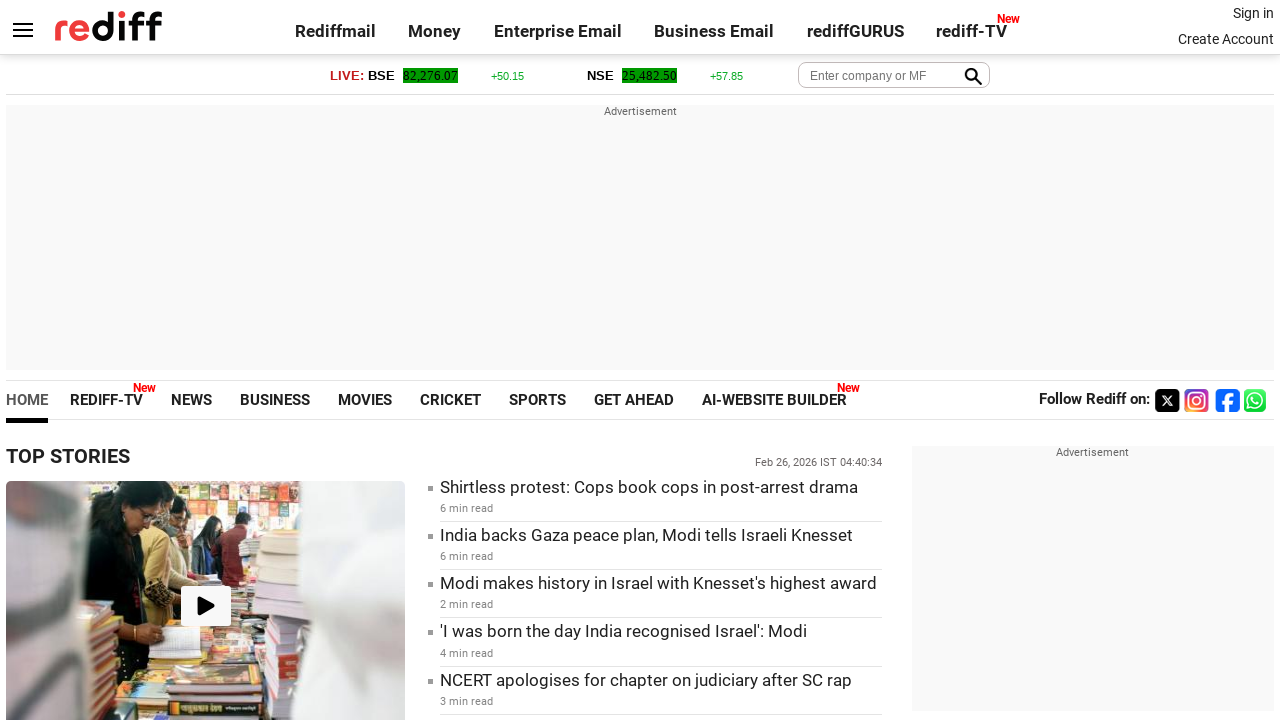

Located the first iframe on the page
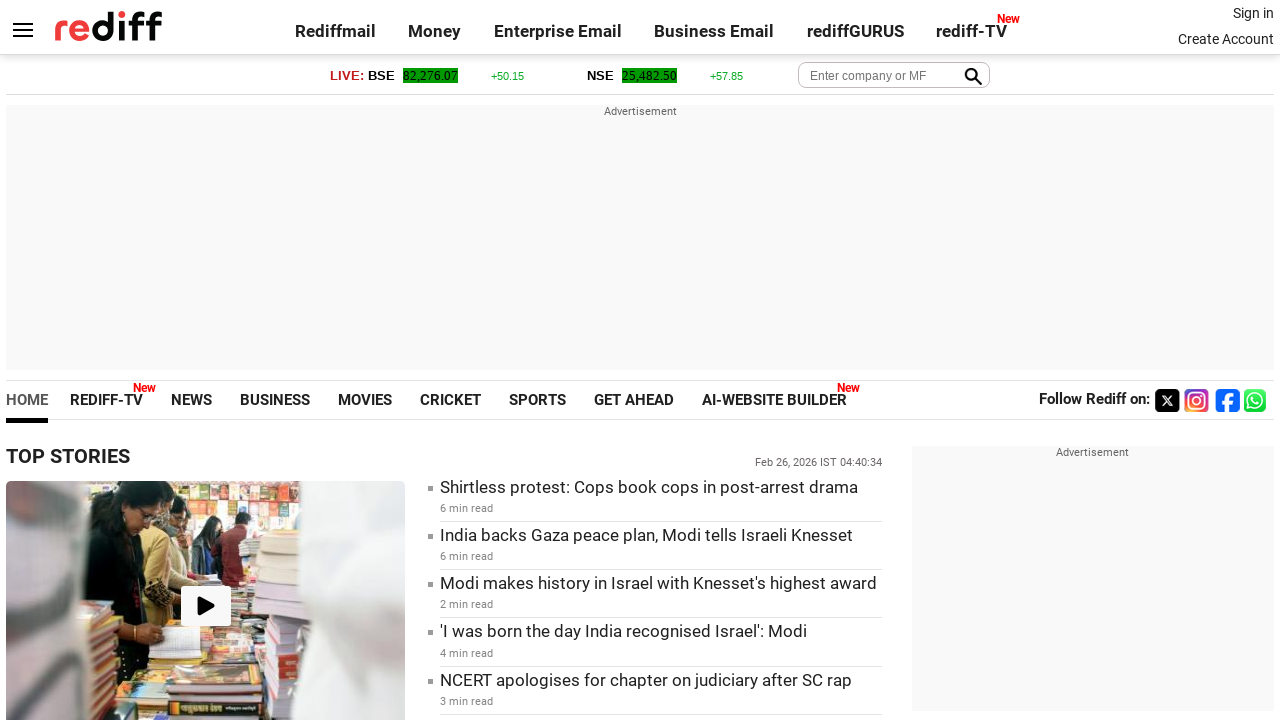

Clicked on the NSE index element within the iframe at (649, 76) on iframe >> nth=0 >> internal:control=enter-frame >> span#nseindex
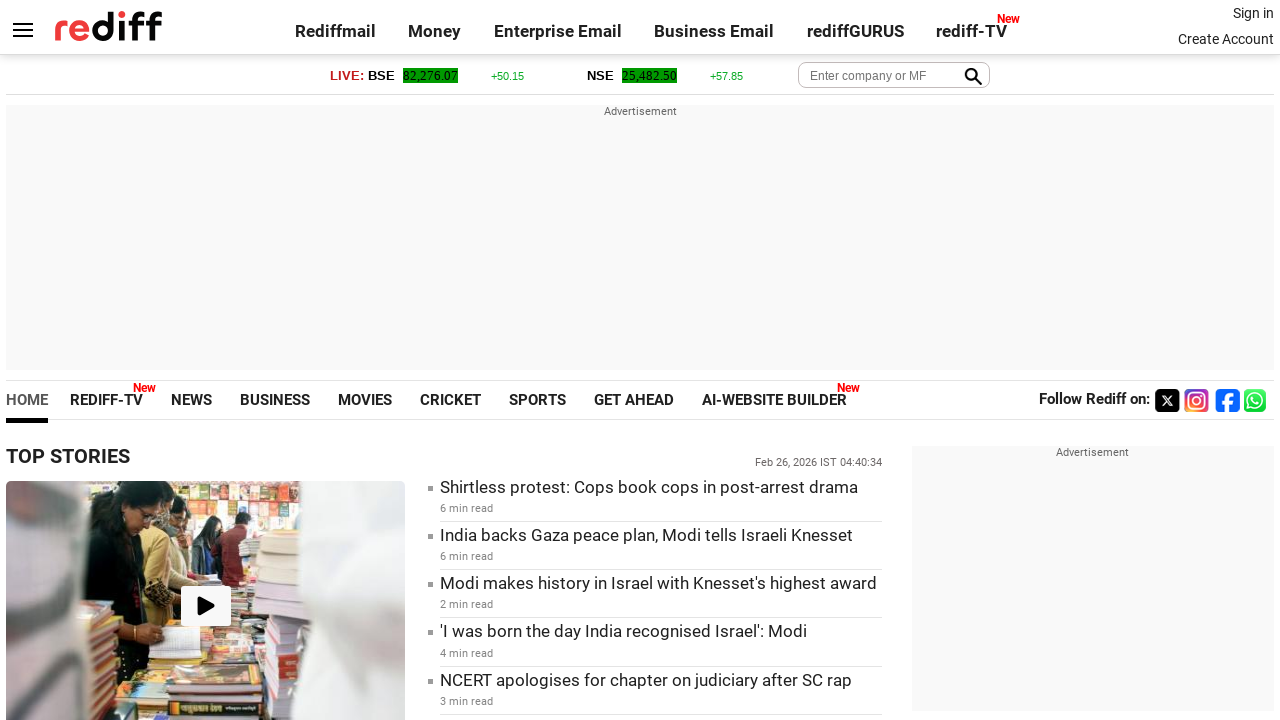

Retrieved NSE Index text: 25,482.50
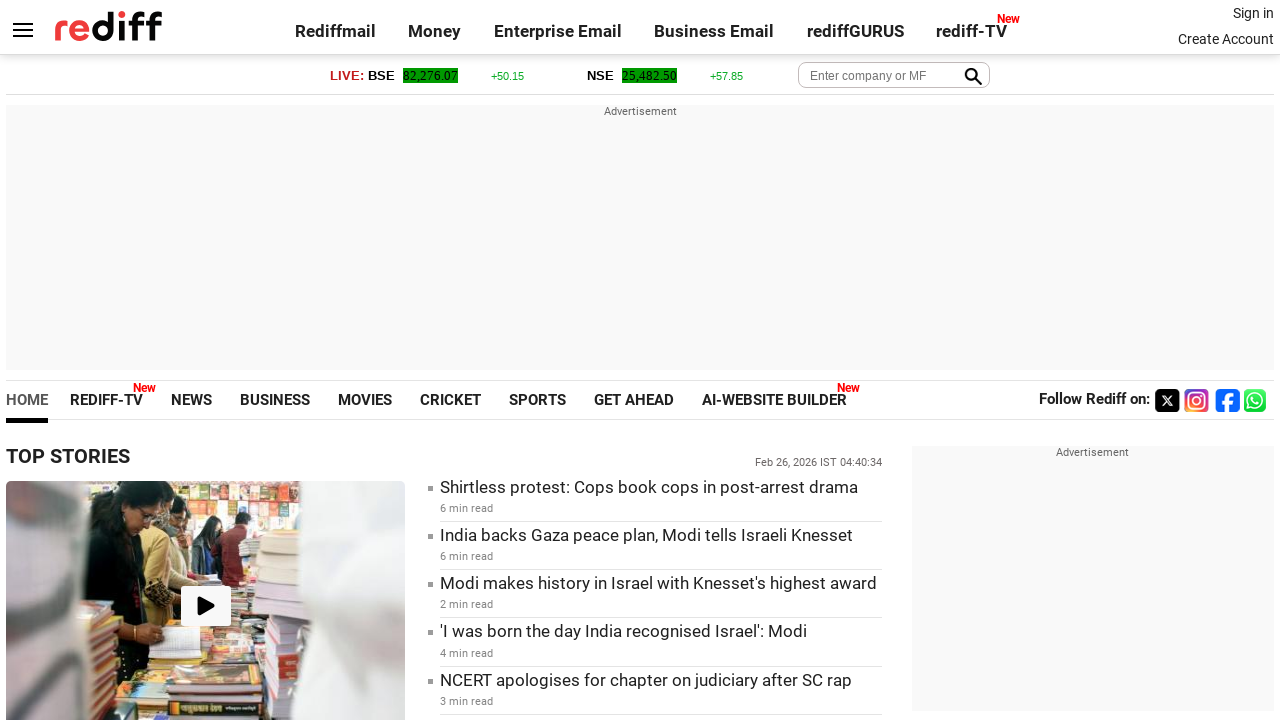

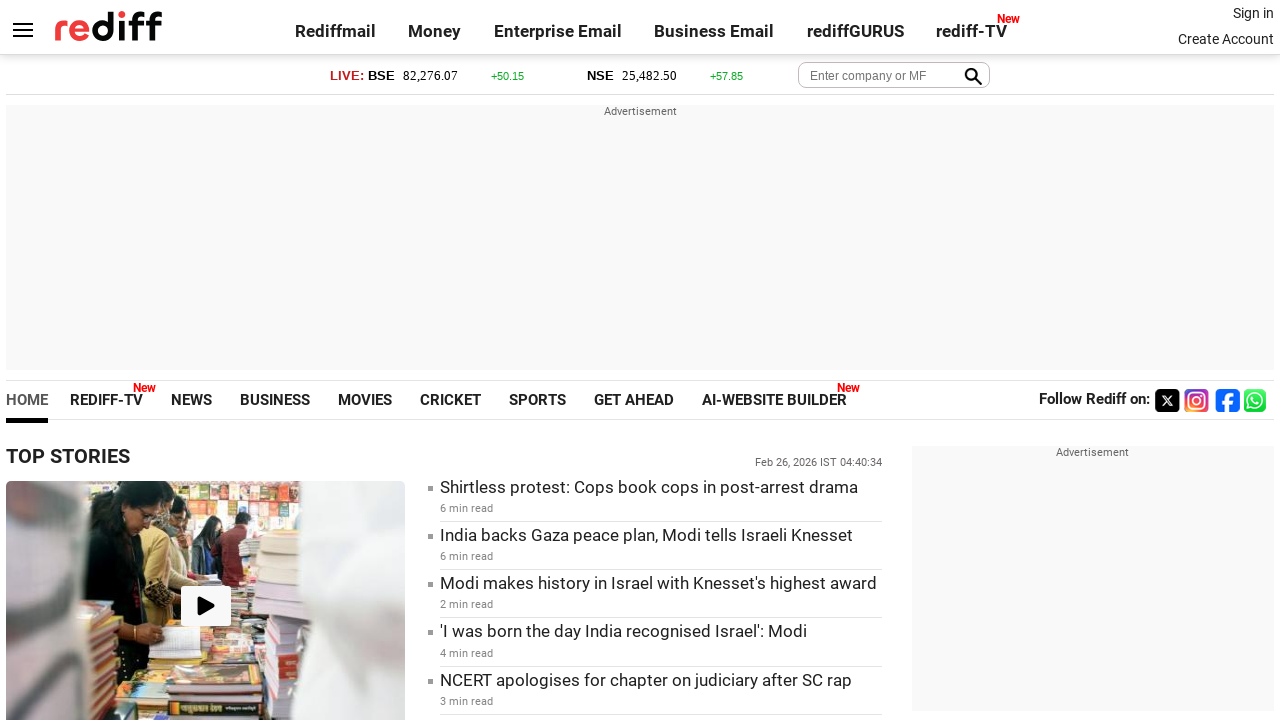